Tests alert handling functionality by triggering different types of alerts (simple alert and confirm dialog) and interacting with them

Starting URL: https://rahulshettyacademy.com/AutomationPractice/

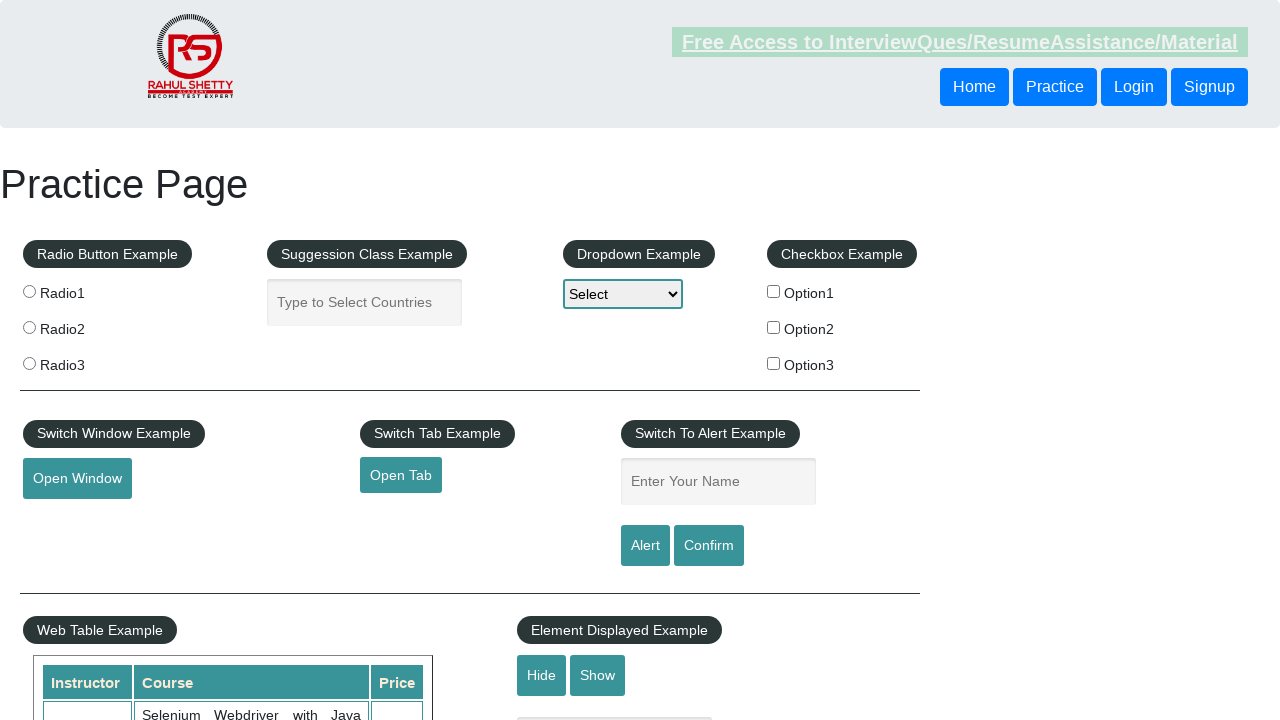

Filled name field with 'Rahul' on #name
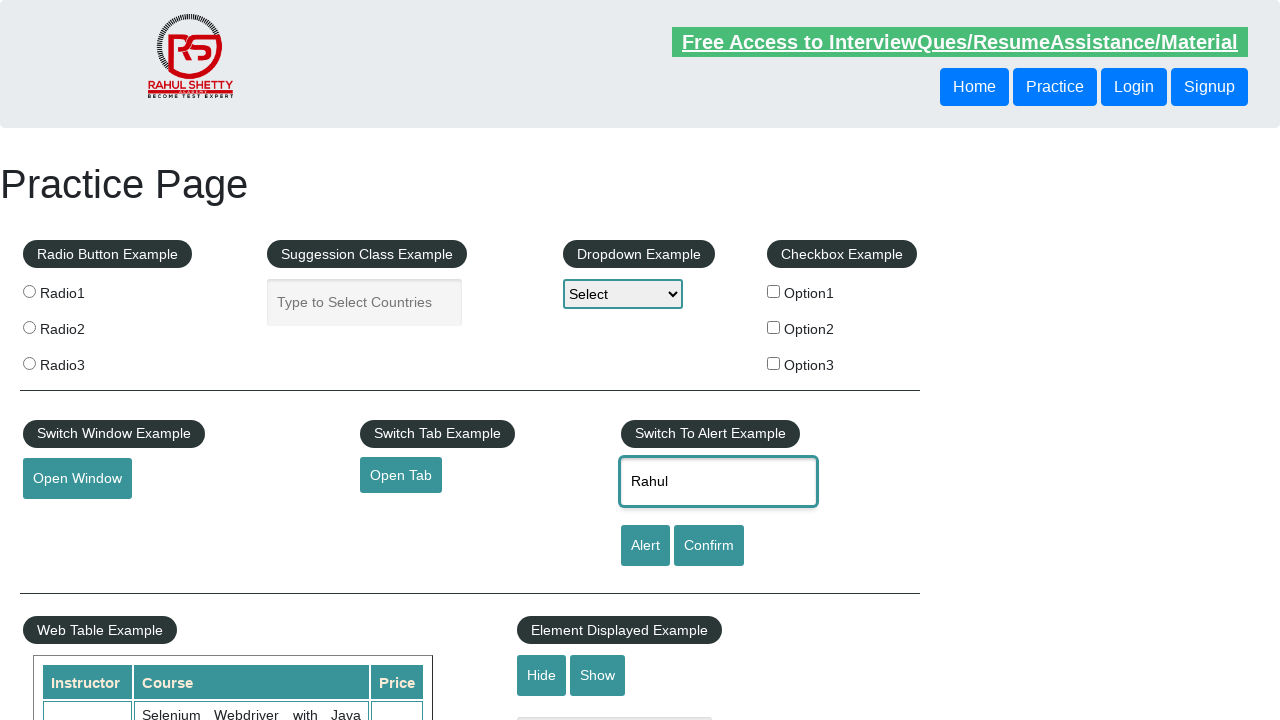

Clicked alert button to trigger simple alert at (645, 546) on [id='alertbtn']
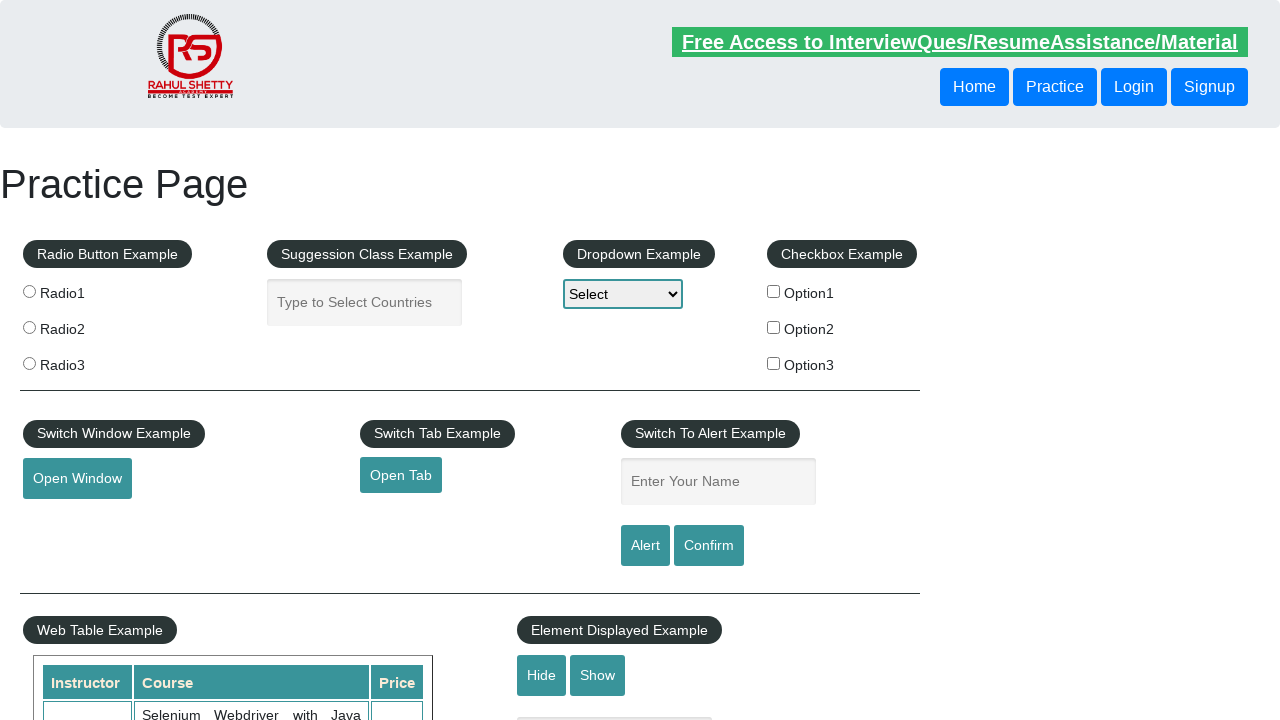

Set up dialog handler to accept alerts
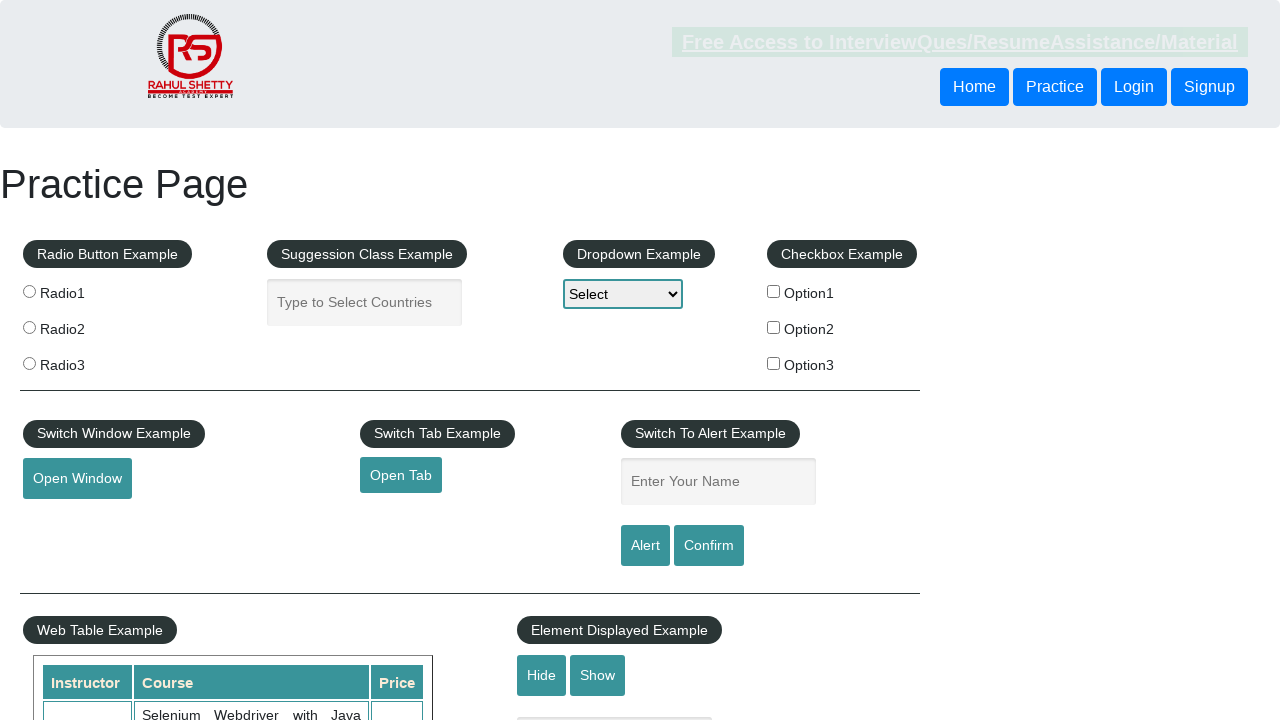

Clicked confirm button to trigger confirmation dialog at (709, 546) on #confirmbtn
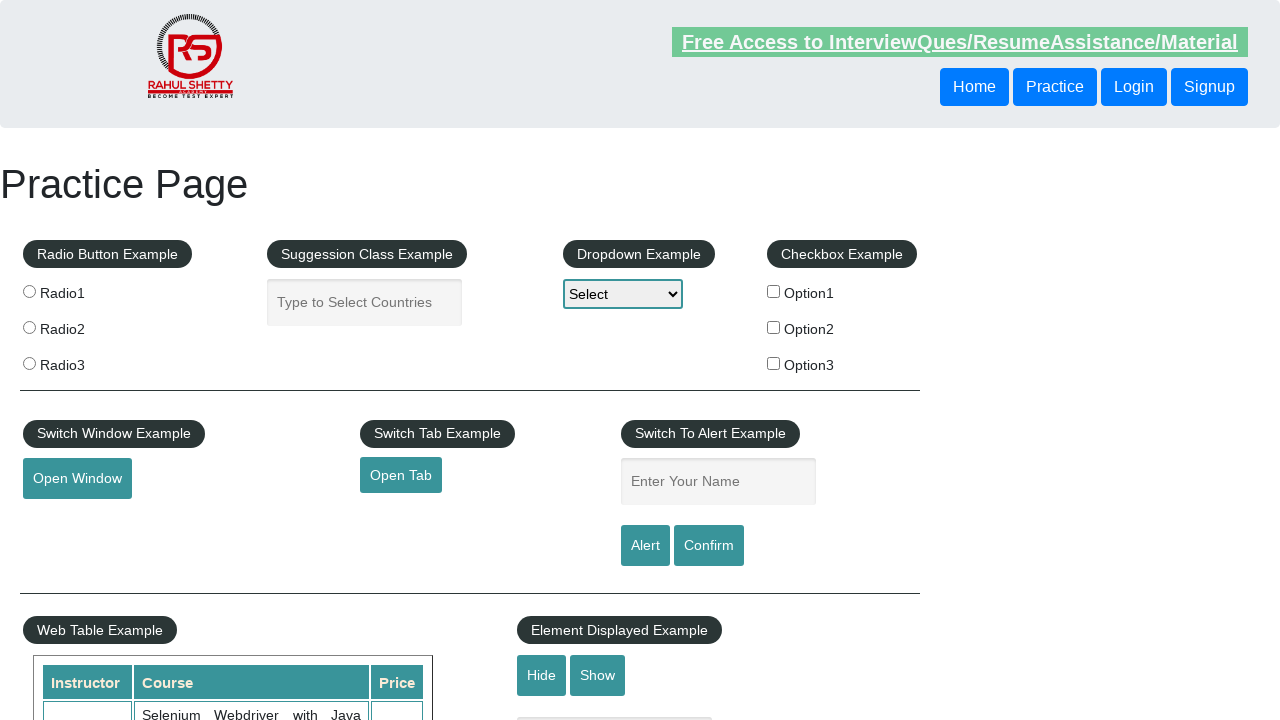

Set up dialog handler to dismiss confirmation dialog
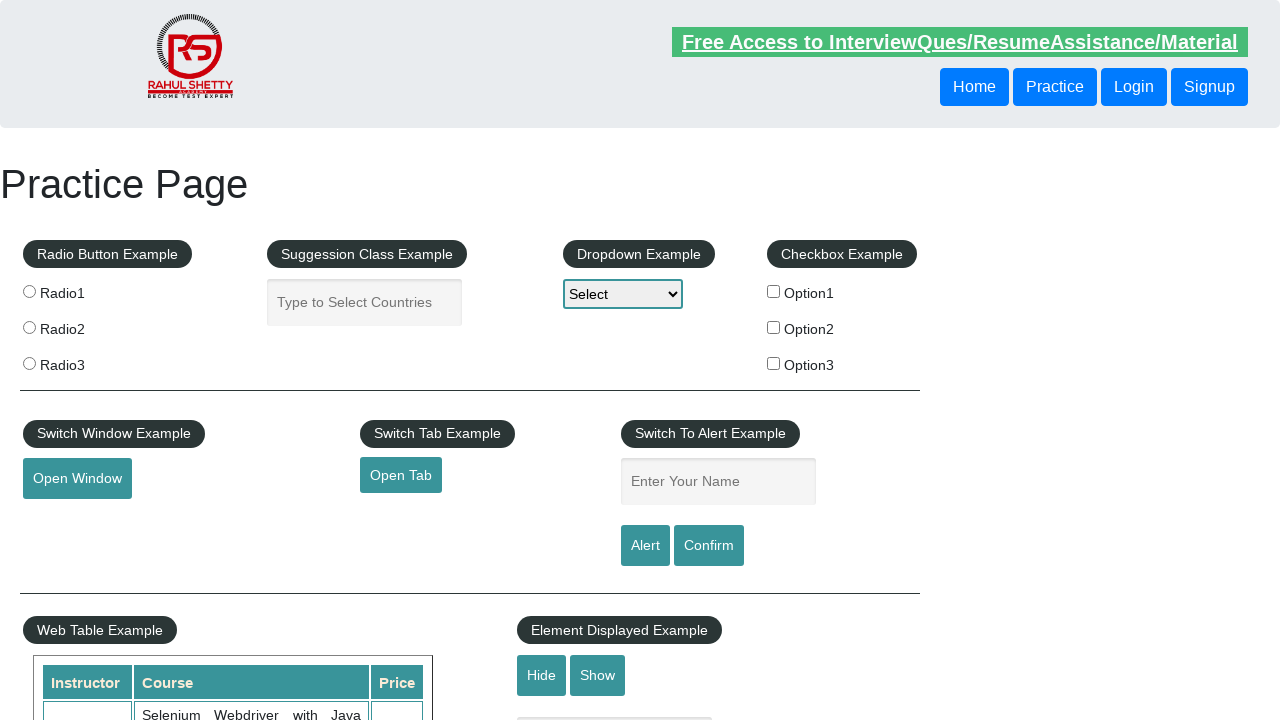

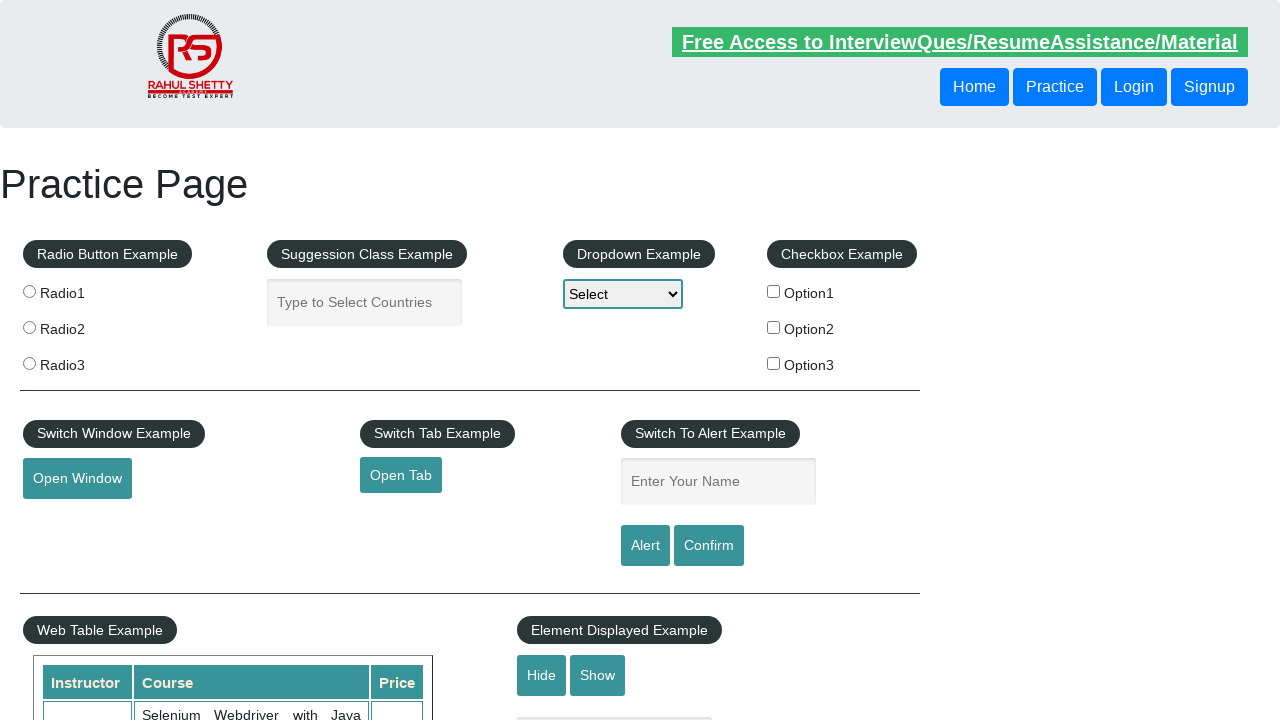